Tests that Clear completed button is hidden when there are no completed items

Starting URL: https://demo.playwright.dev/todomvc

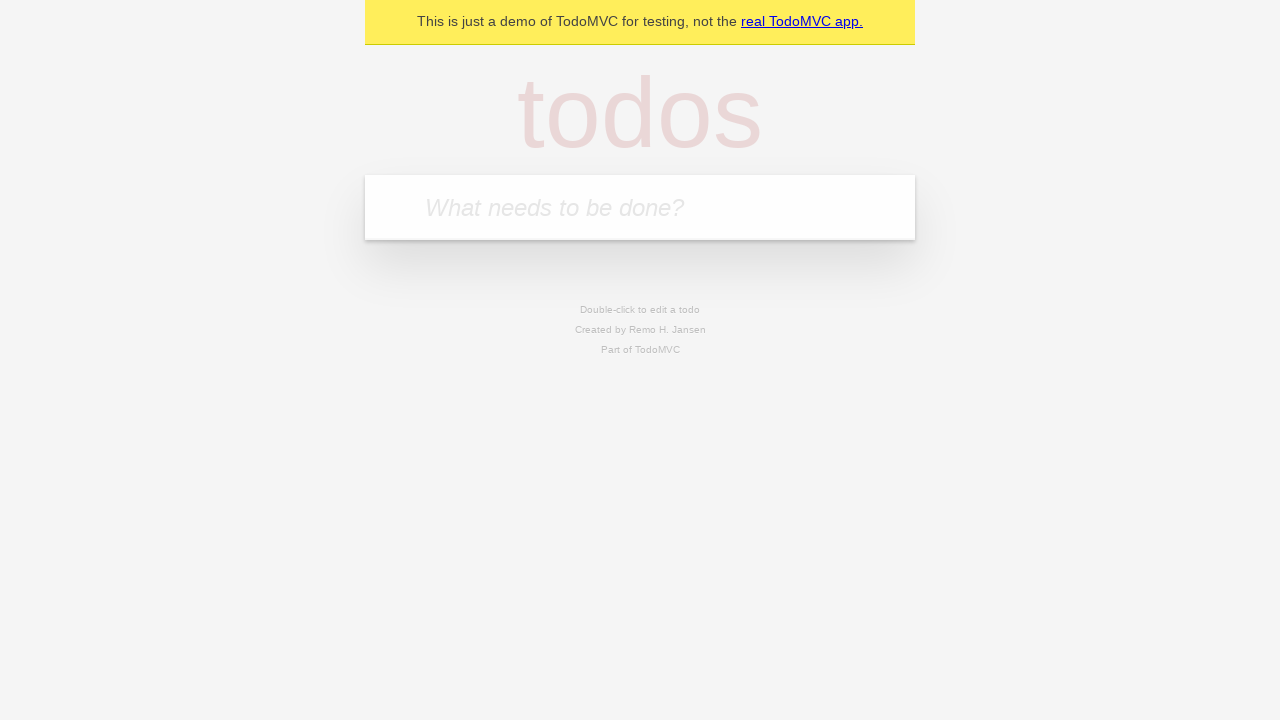

Filled todo input field with 'buy some cheese' on internal:attr=[placeholder="What needs to be done?"i]
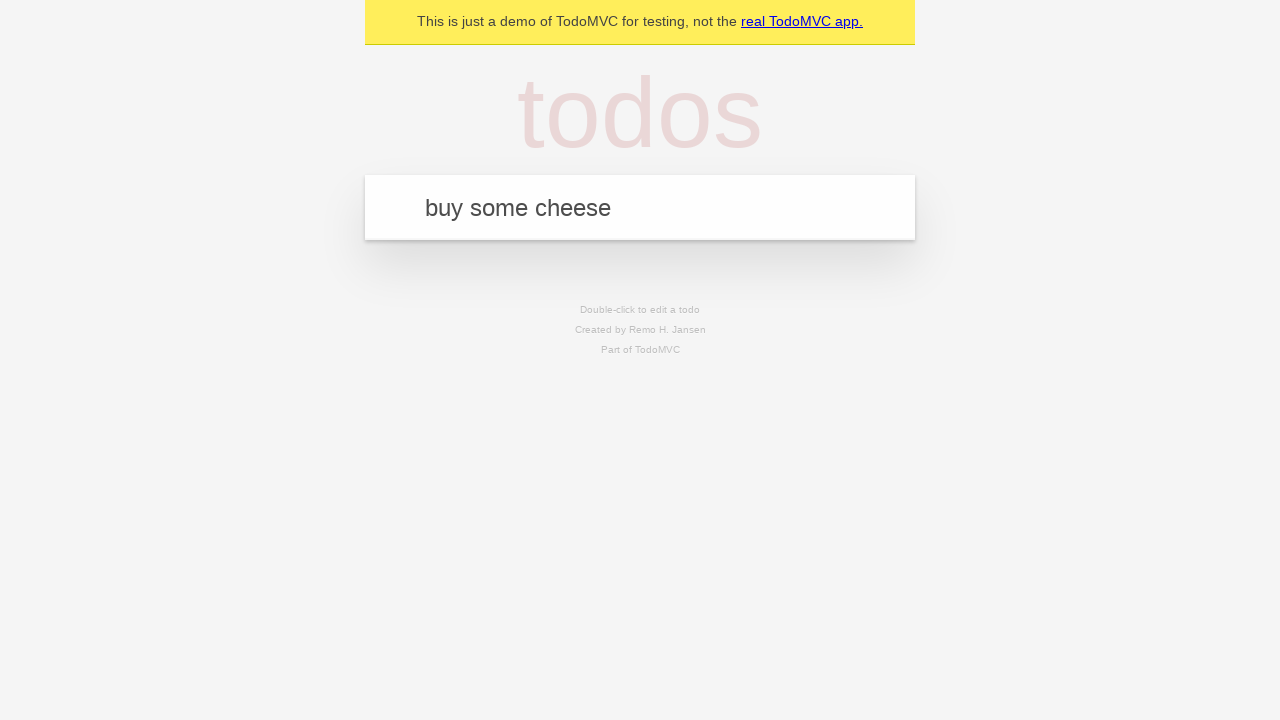

Pressed Enter to create todo item 'buy some cheese' on internal:attr=[placeholder="What needs to be done?"i]
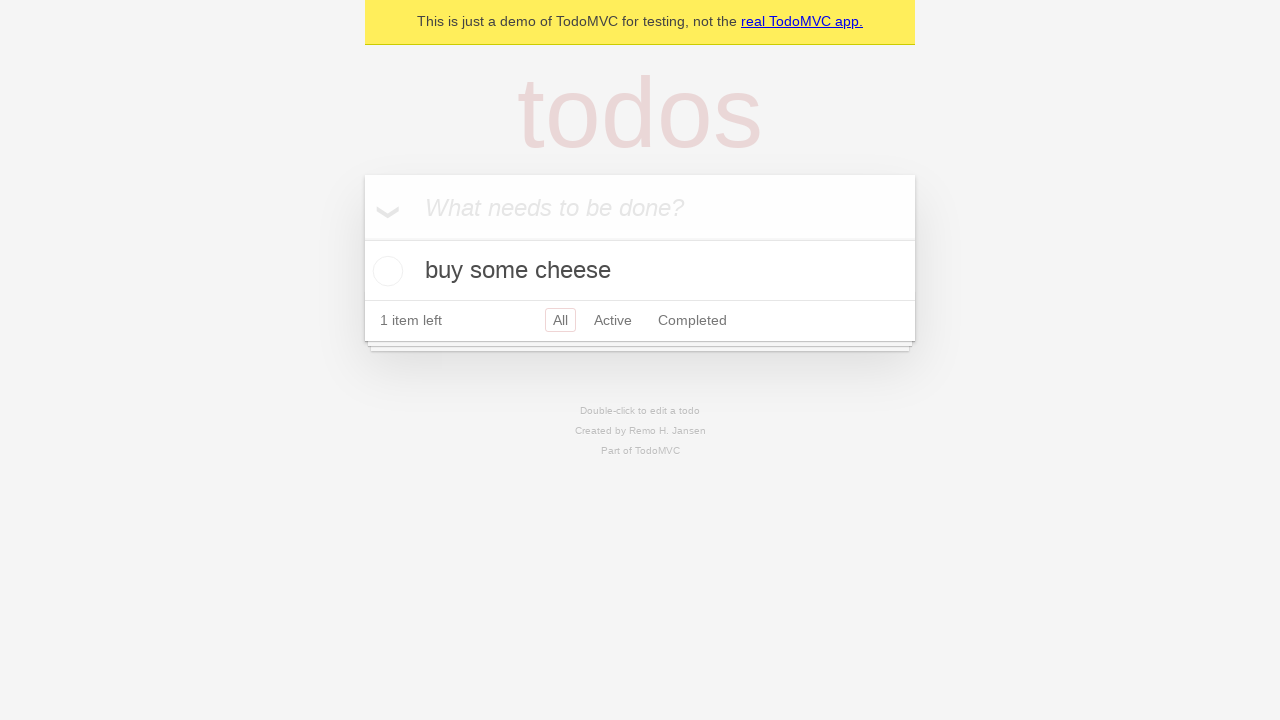

Filled todo input field with 'feed the cat' on internal:attr=[placeholder="What needs to be done?"i]
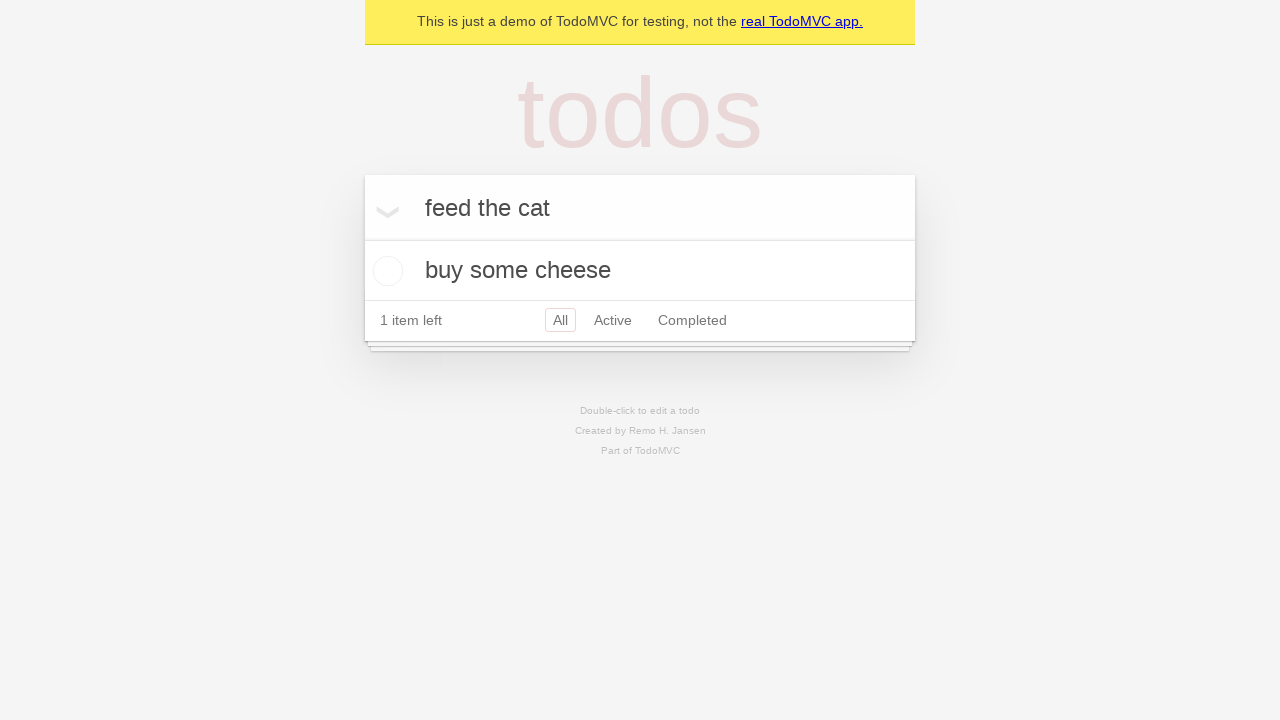

Pressed Enter to create todo item 'feed the cat' on internal:attr=[placeholder="What needs to be done?"i]
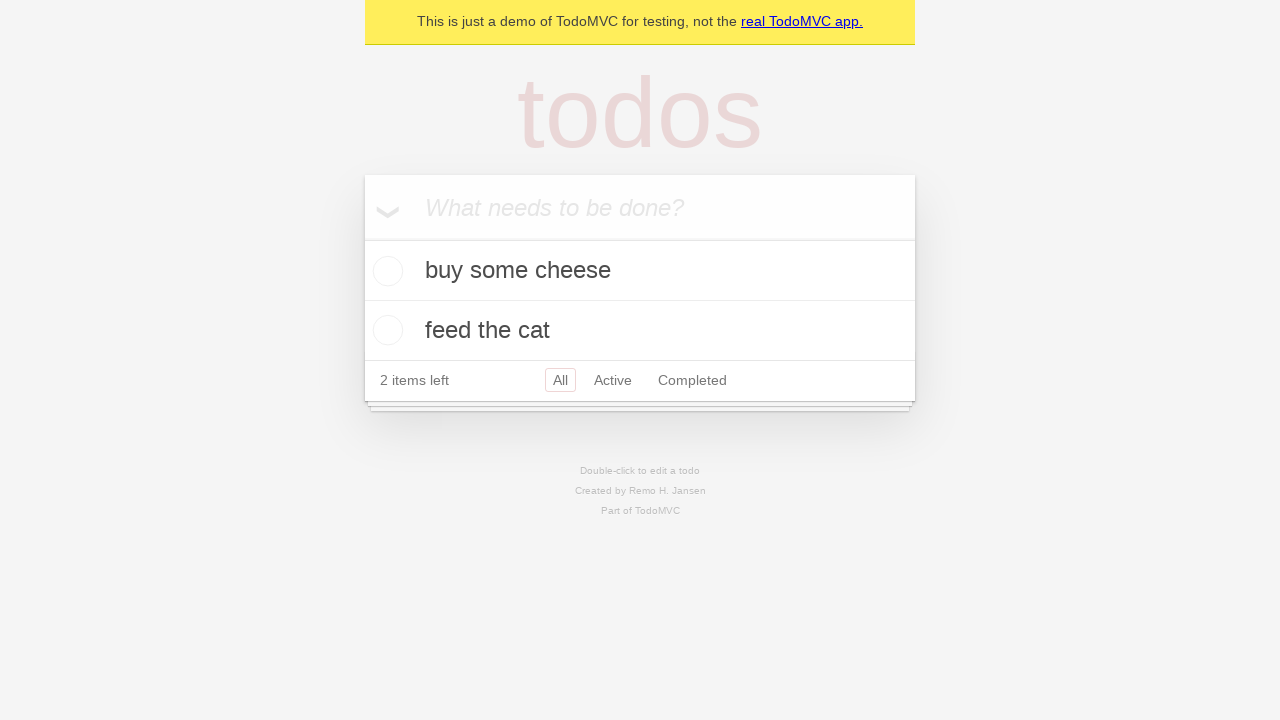

Filled todo input field with 'book a doctors appointment' on internal:attr=[placeholder="What needs to be done?"i]
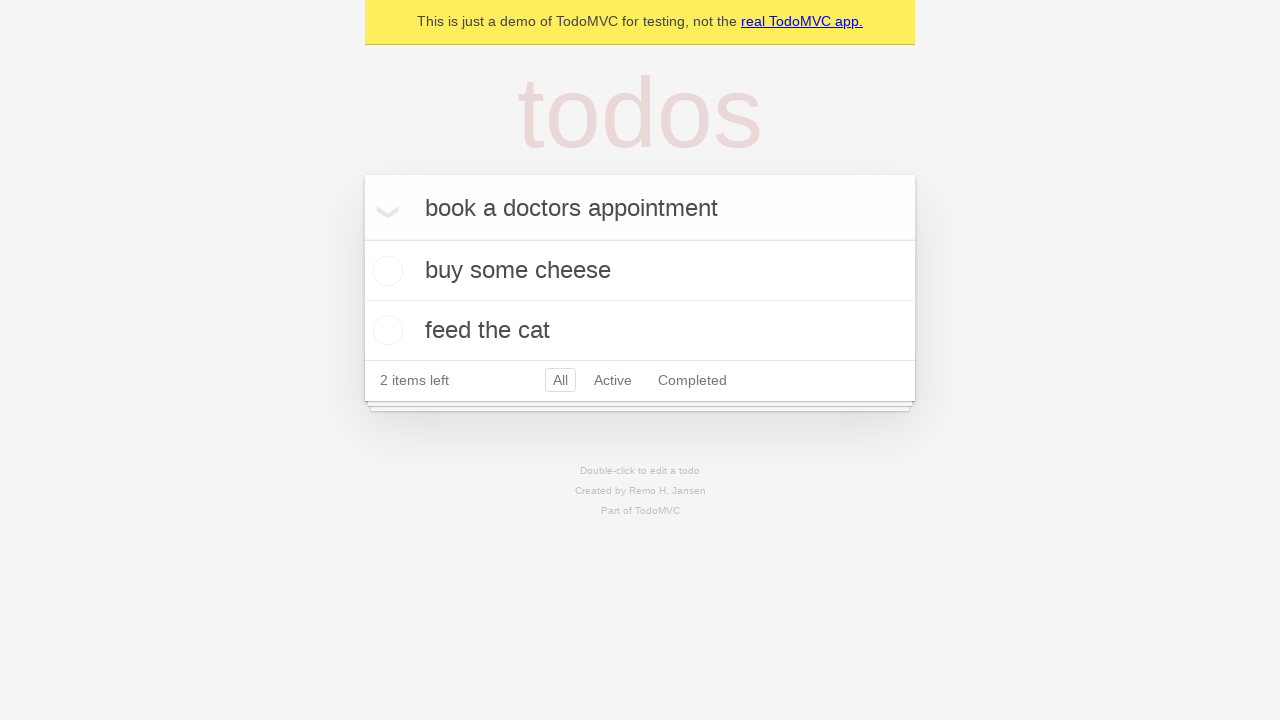

Pressed Enter to create todo item 'book a doctors appointment' on internal:attr=[placeholder="What needs to be done?"i]
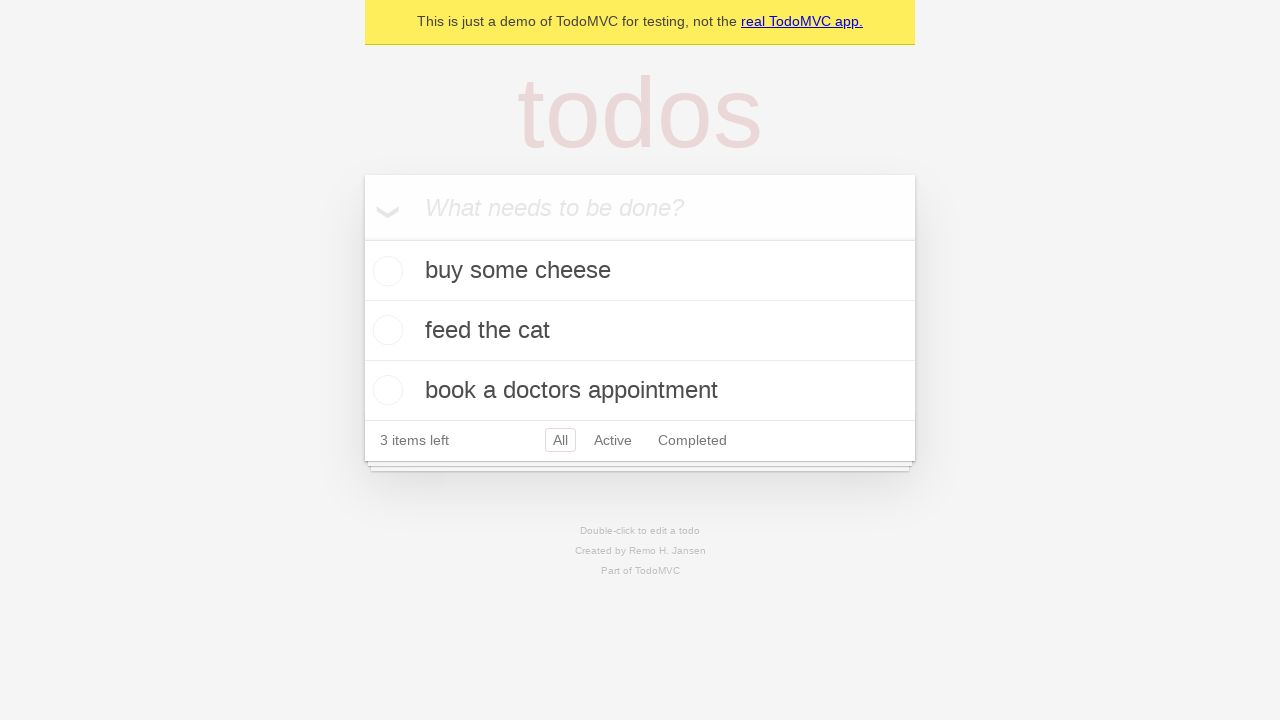

Waited for all 3 todo items to be created
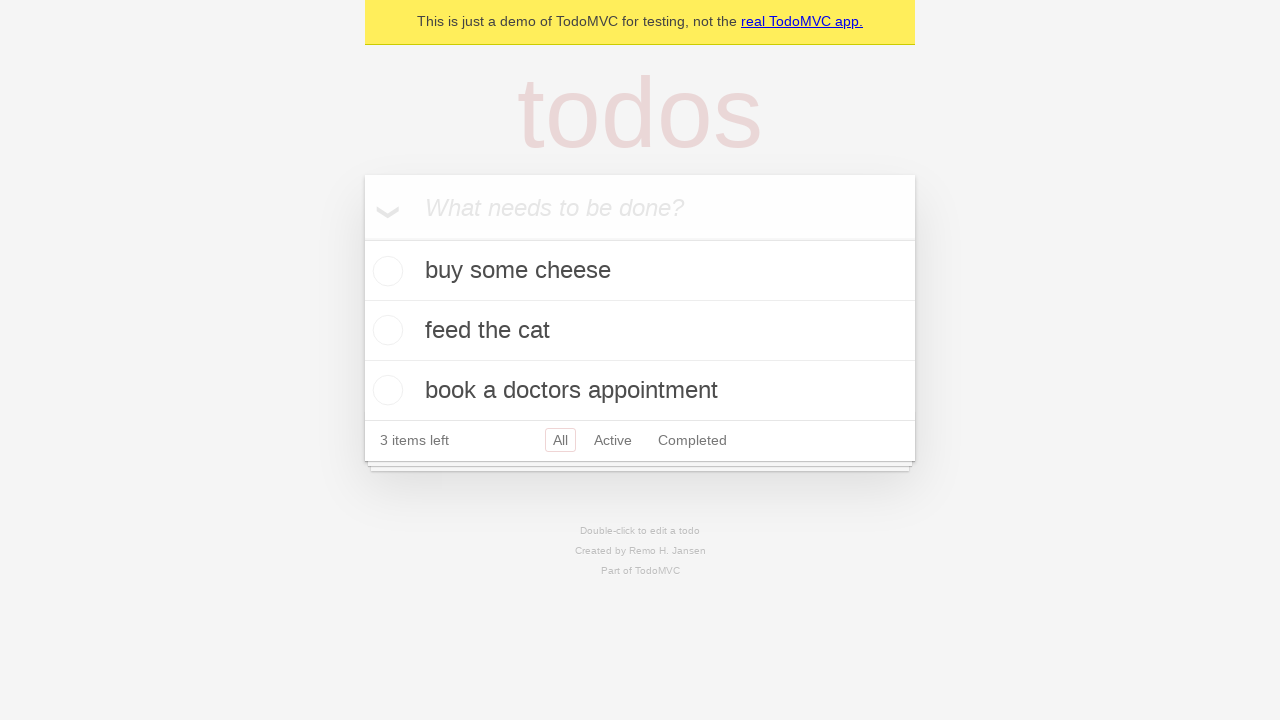

Checked the first todo item as completed at (385, 271) on .todo-list li .toggle >> nth=0
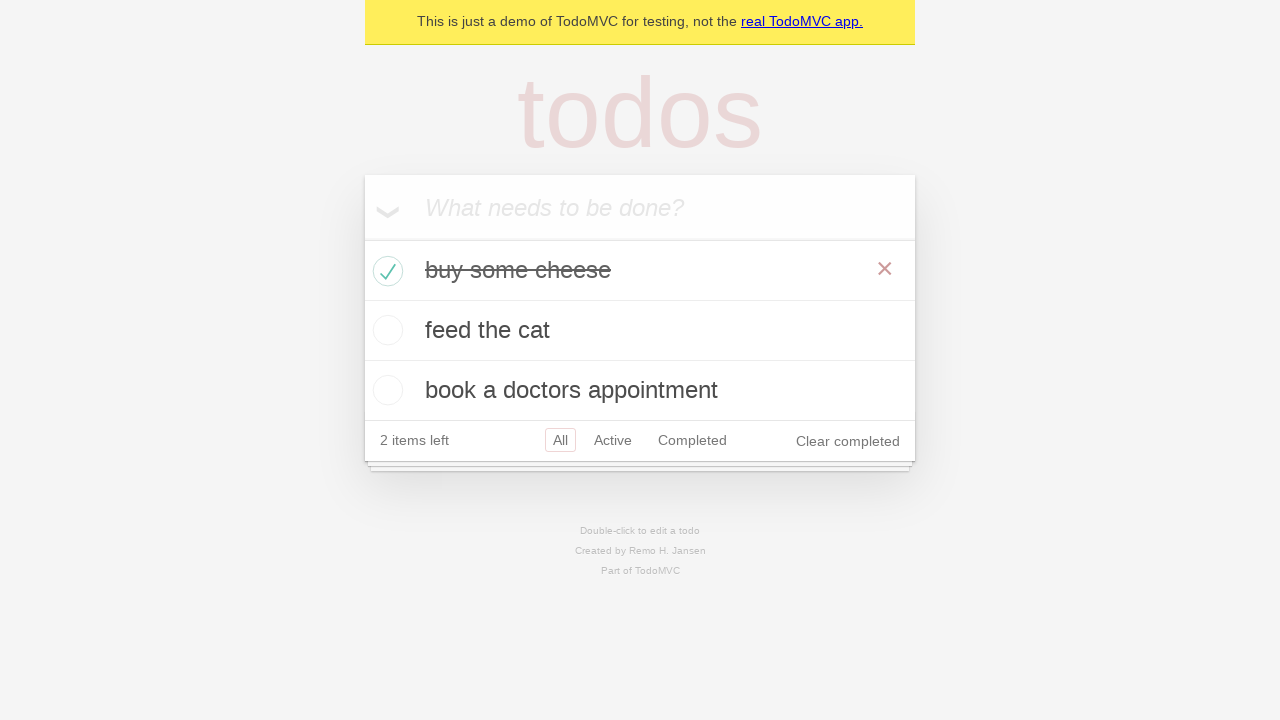

Clicked 'Clear completed' button to remove completed item at (848, 441) on internal:role=button[name="Clear completed"i]
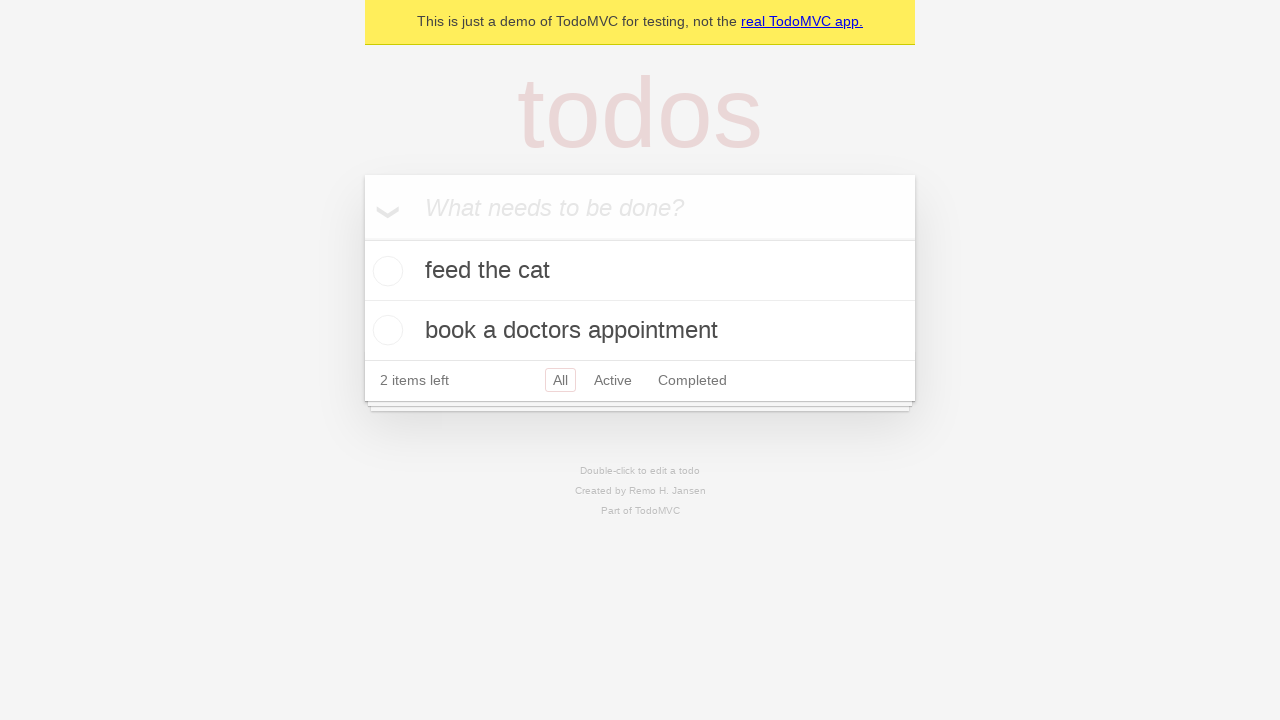

Waited 500ms for 'Clear completed' button to be hidden after clearing the only completed item
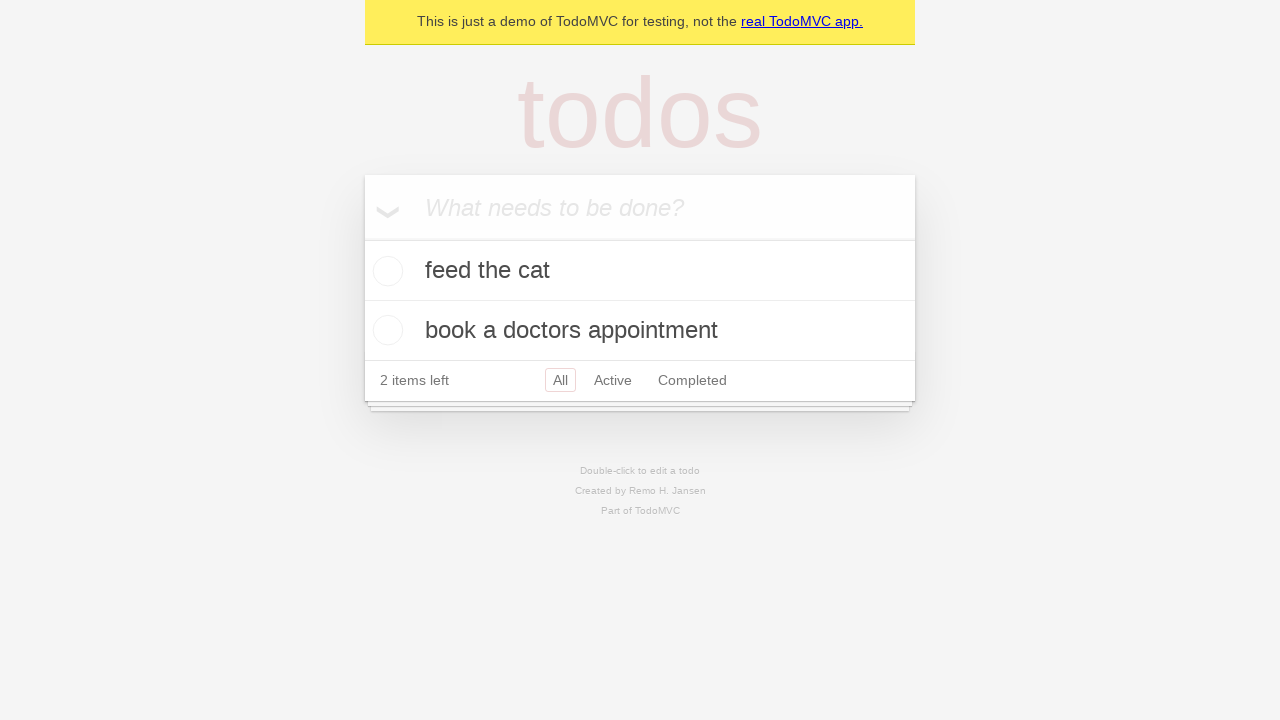

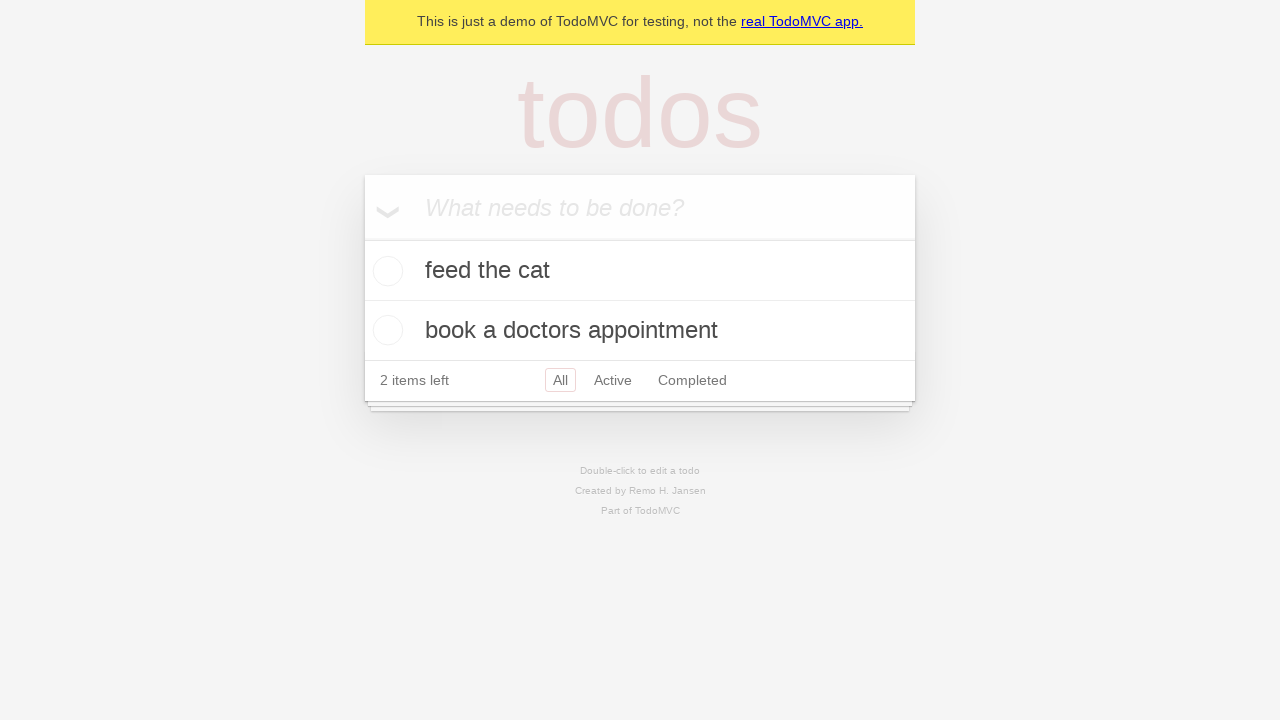